Tests different types of JavaScript alerts (simple alert, confirm dialog, and prompt dialog) by clicking buttons that trigger them and handling each alert appropriately

Starting URL: https://selenium08.blogspot.com/2019/07/alert-test.html

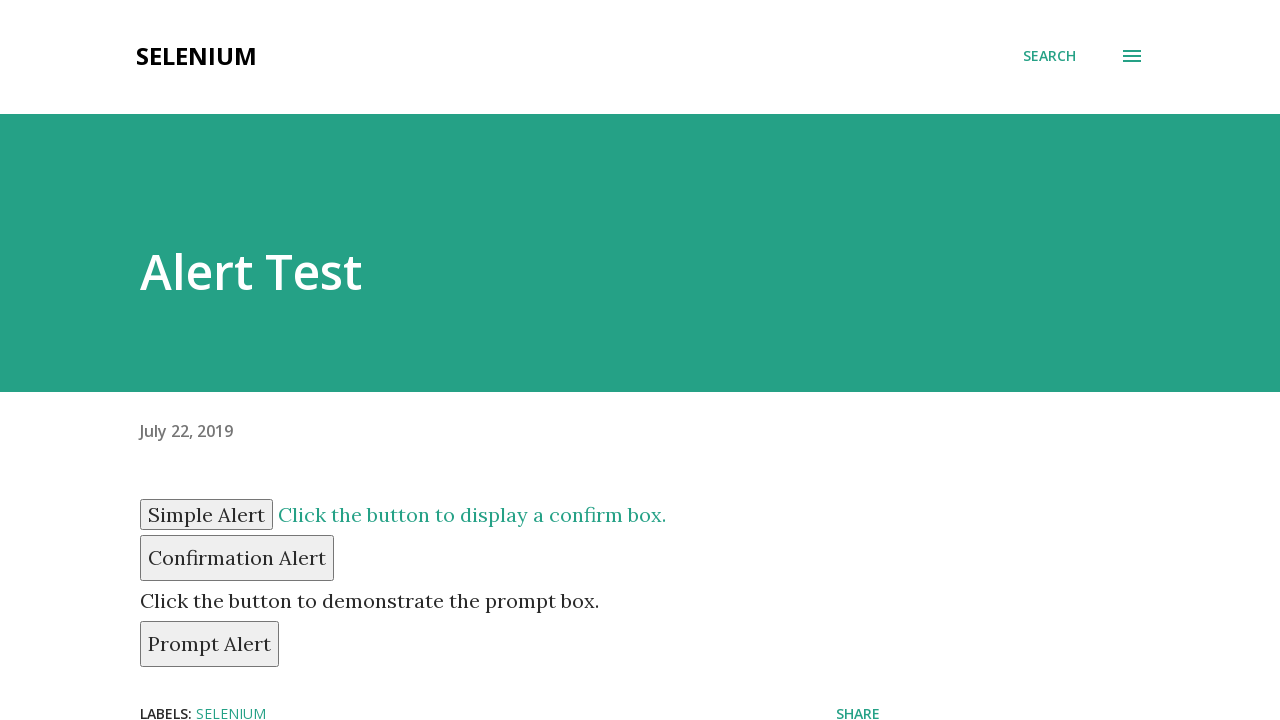

Clicked simple alert button at (206, 514) on #simple
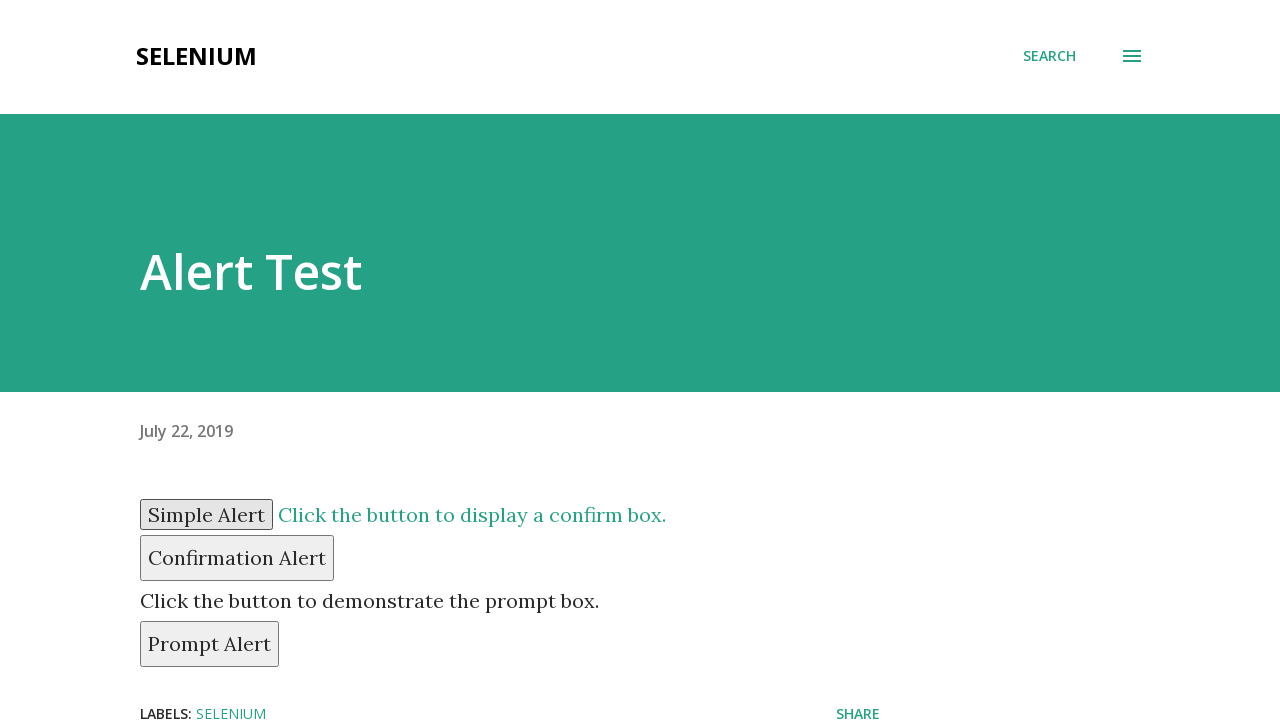

Set up dialog handler to accept simple alert
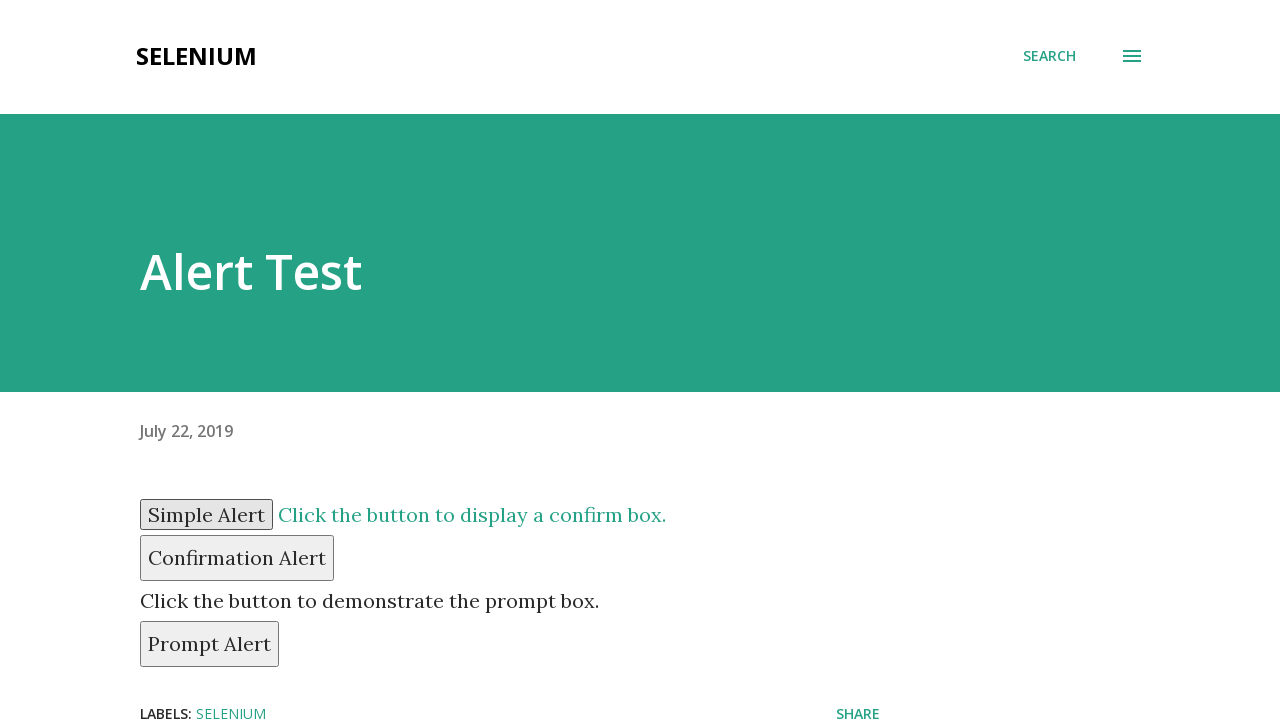

Waited 500ms for simple alert to be handled
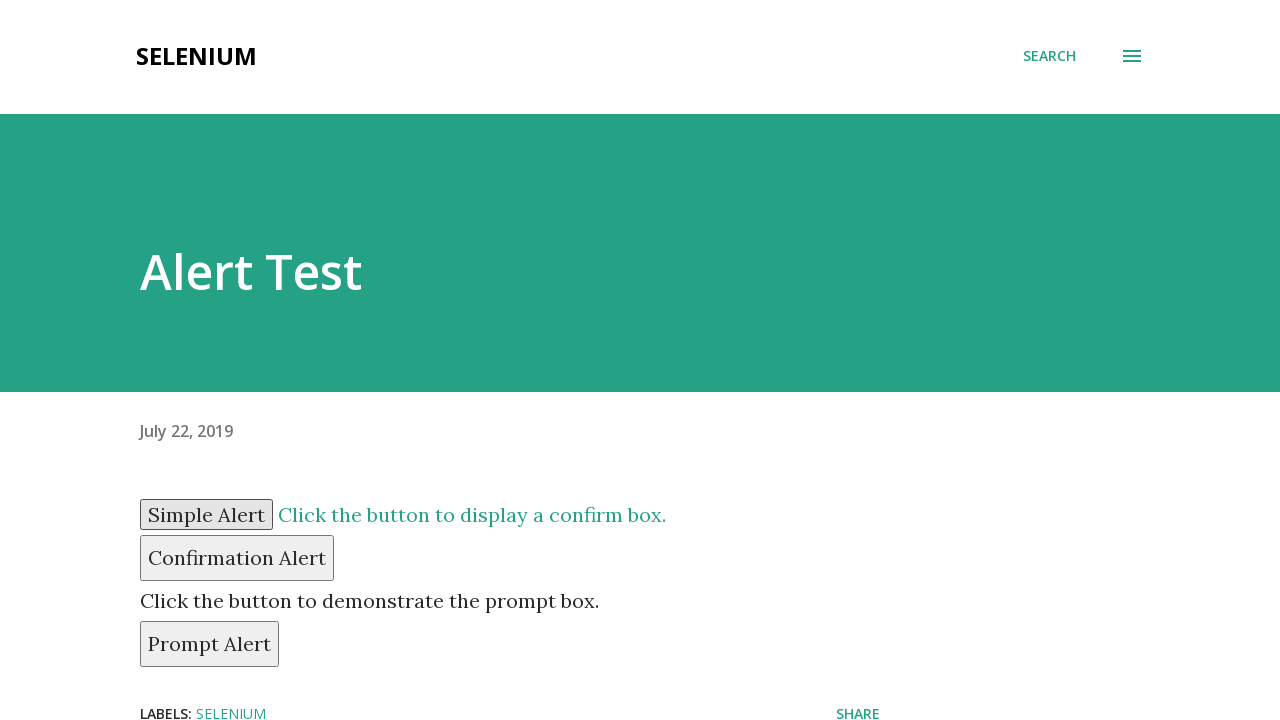

Clicked confirm dialog button at (237, 558) on #confirm
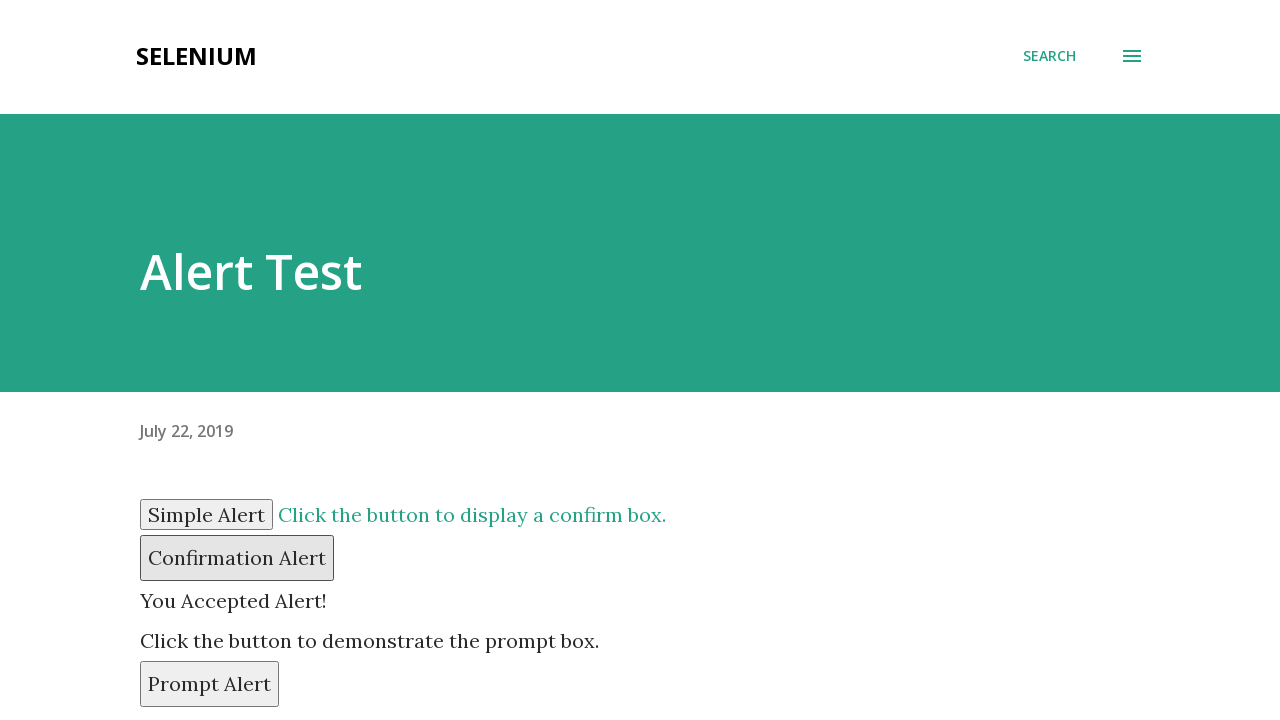

Set up dialog handler to dismiss confirm dialog
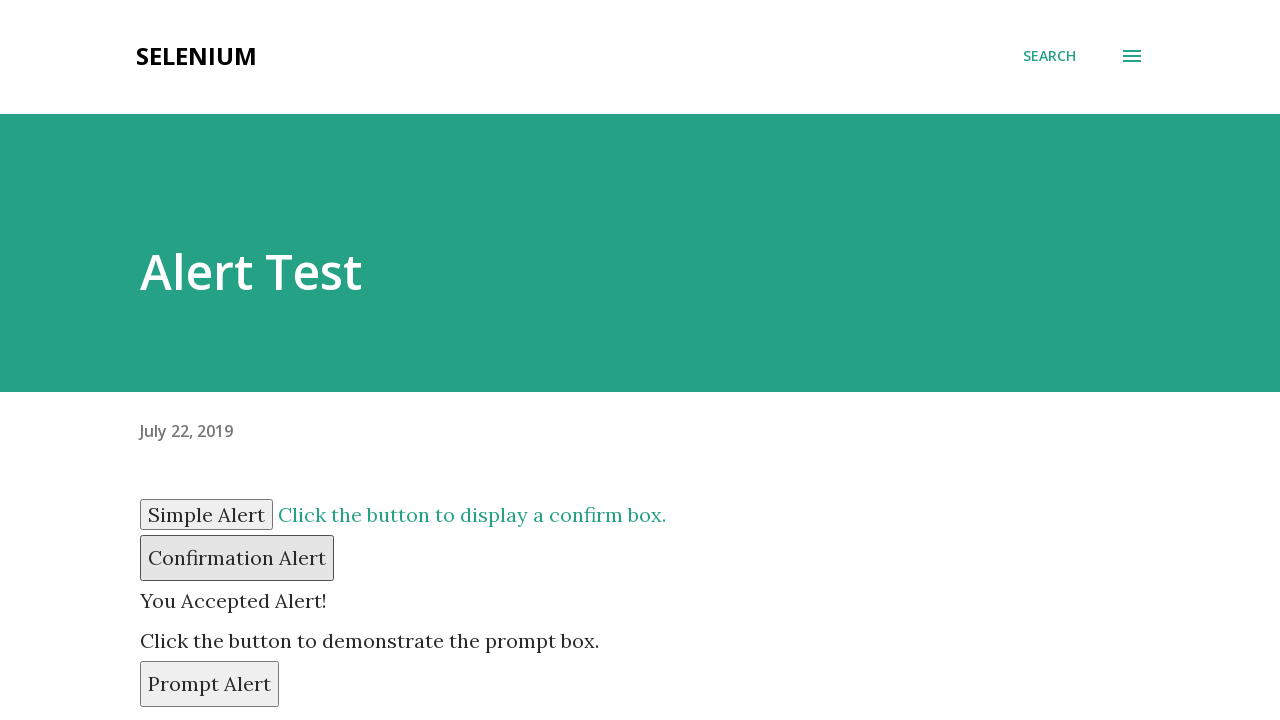

Waited 500ms for confirm dialog to be dismissed
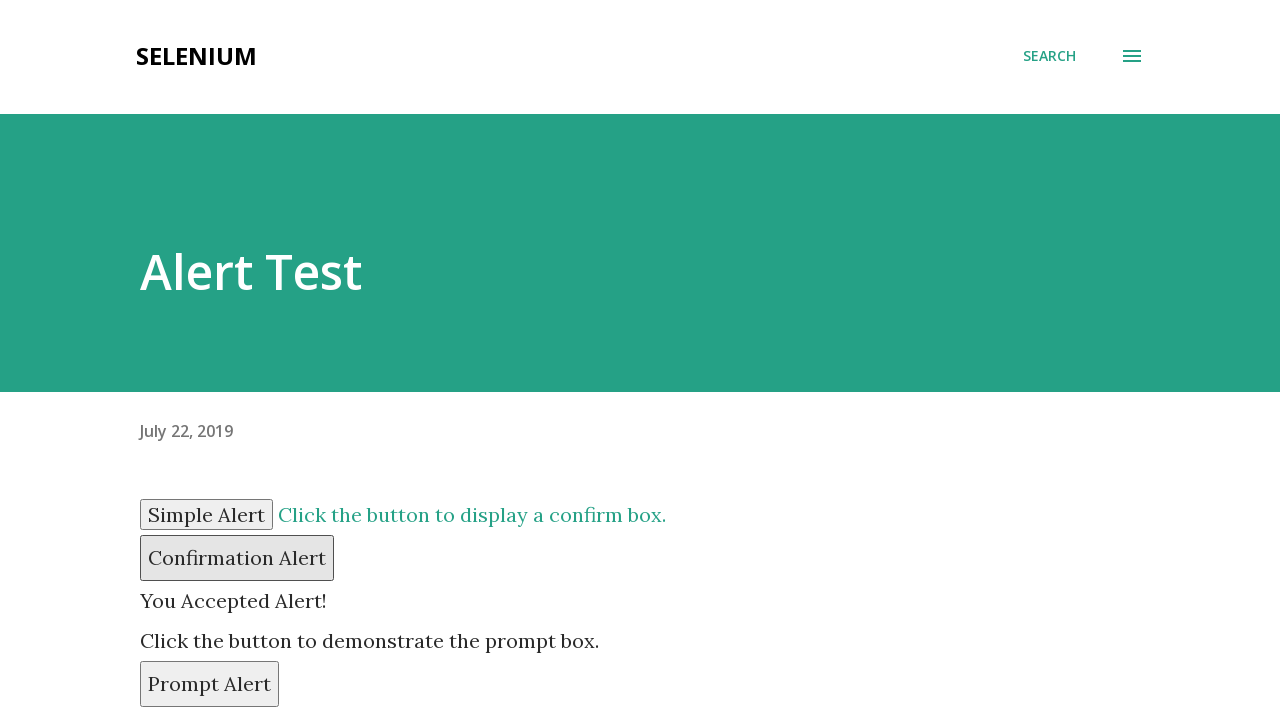

Set up dialog handler to accept prompt with text 'Tjuu'
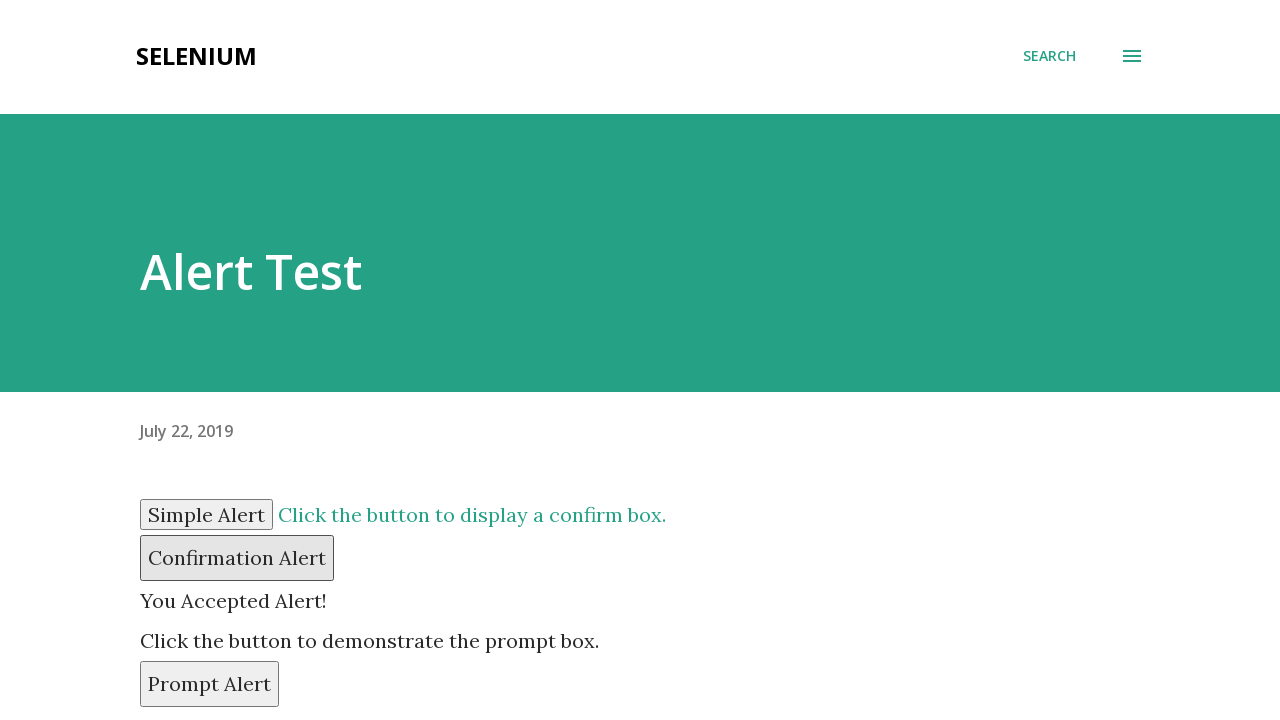

Clicked prompt dialog button at (210, 684) on #prompt
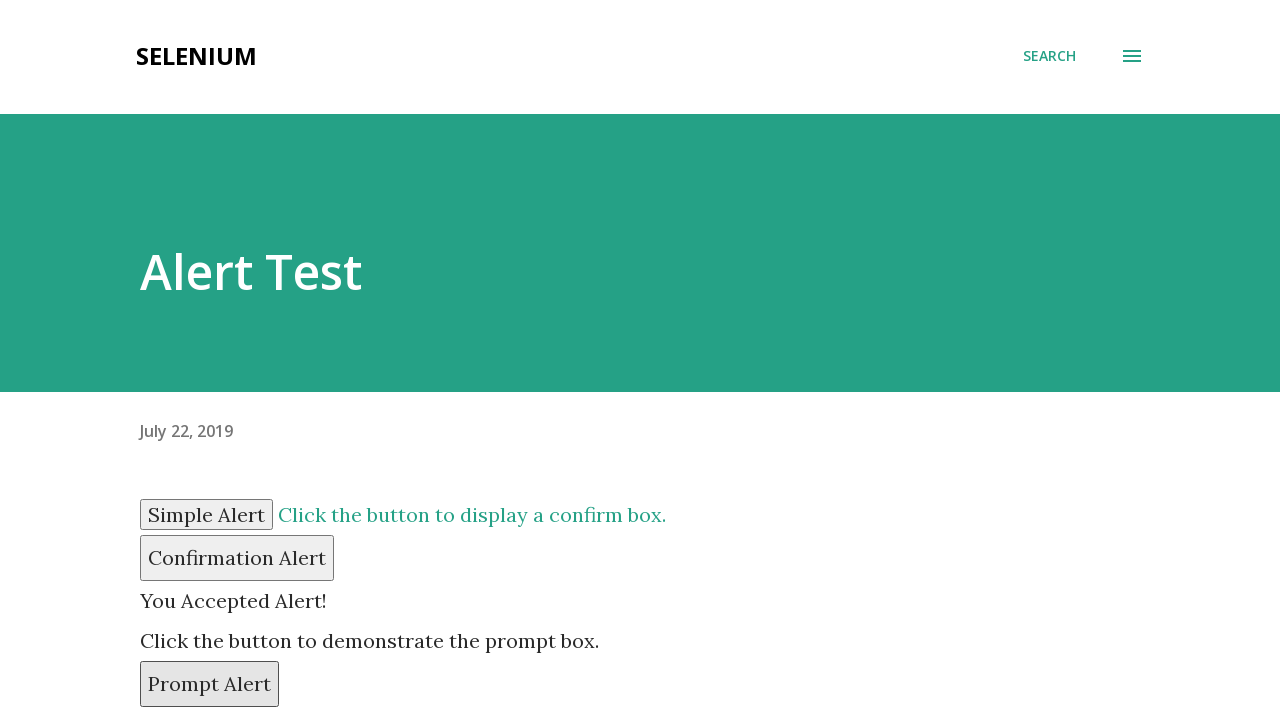

Waited 500ms for prompt dialog to be handled
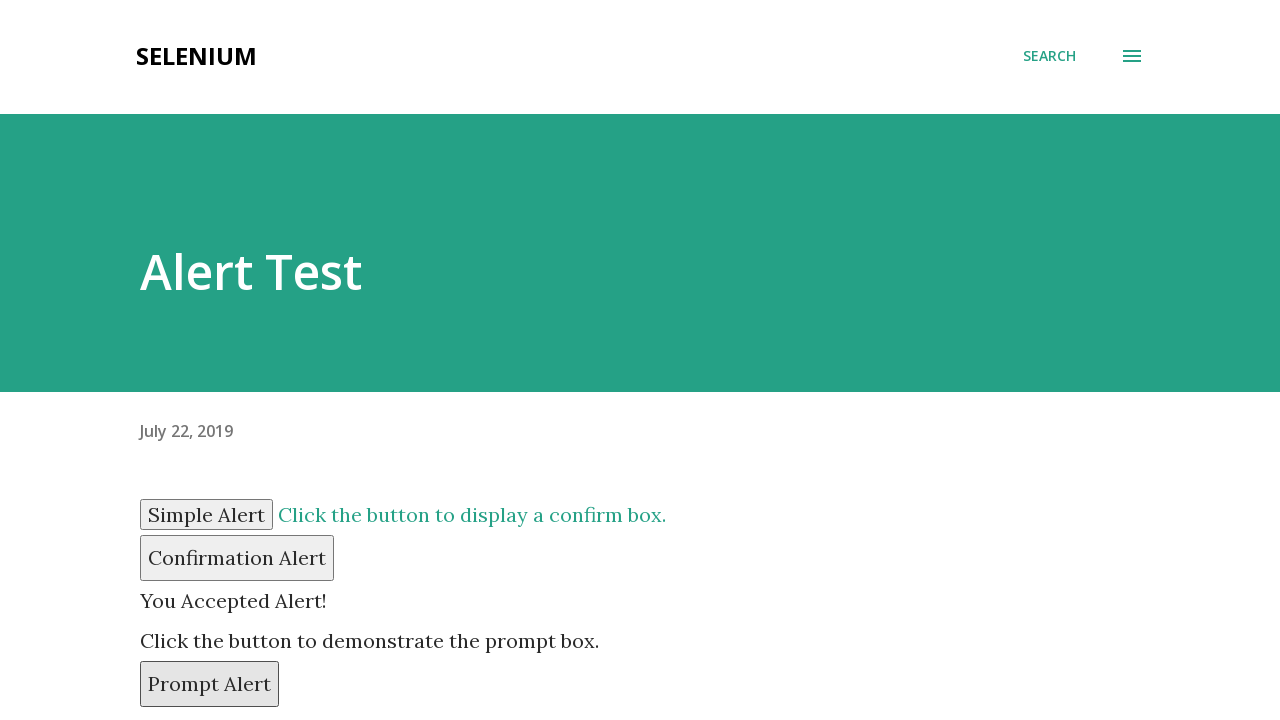

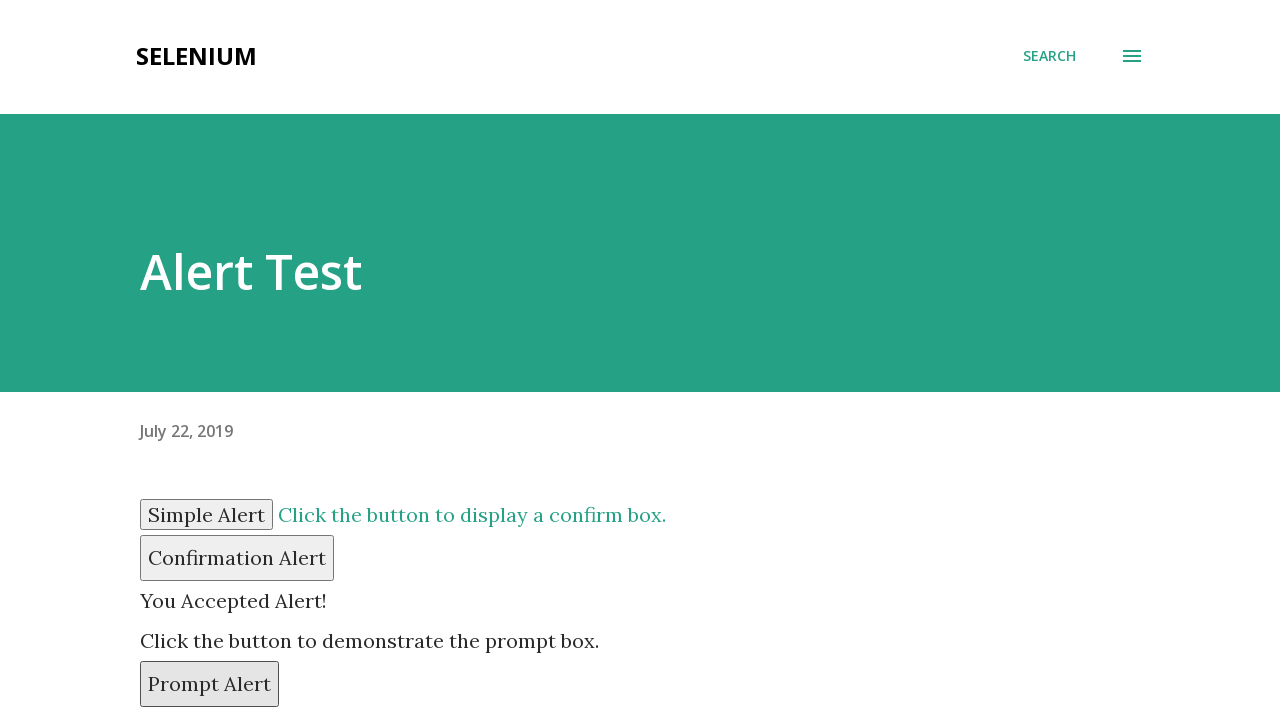